Tests switching back to the main page content from a frame and verifying the page header text

Starting URL: http://the-internet.herokuapp.com/tinymce

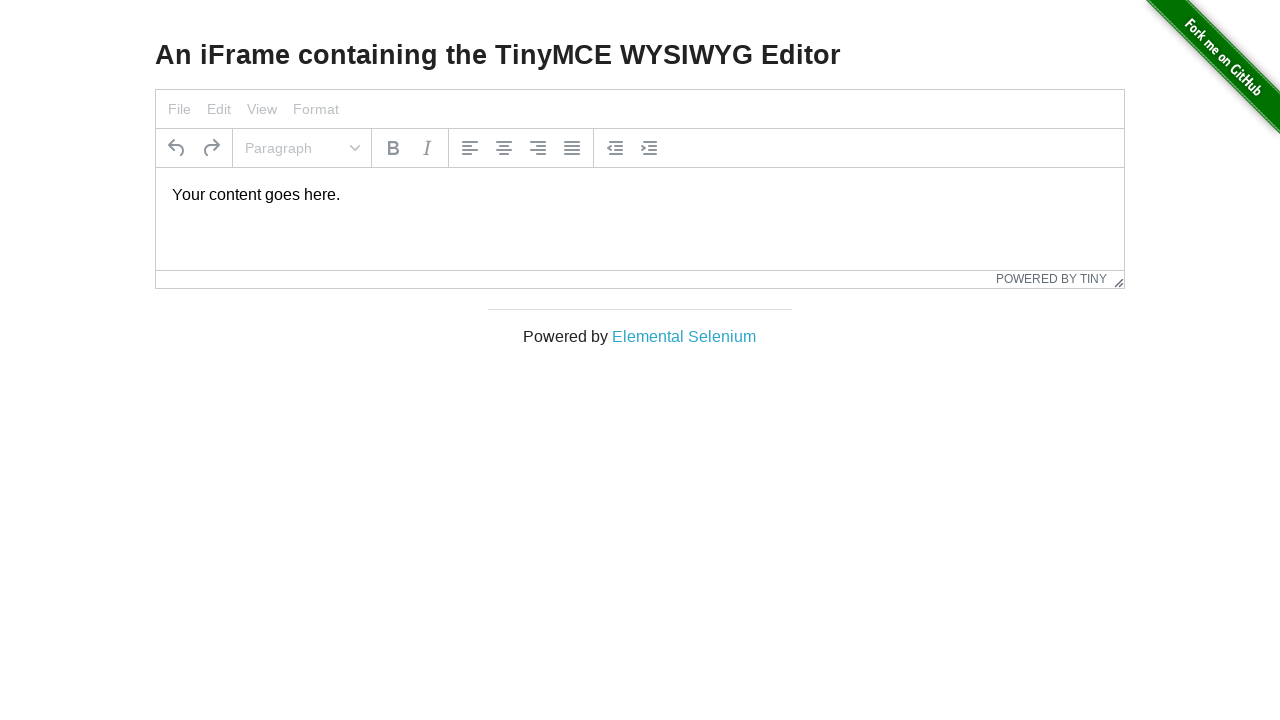

Navigated to TinyMCE iframe test page
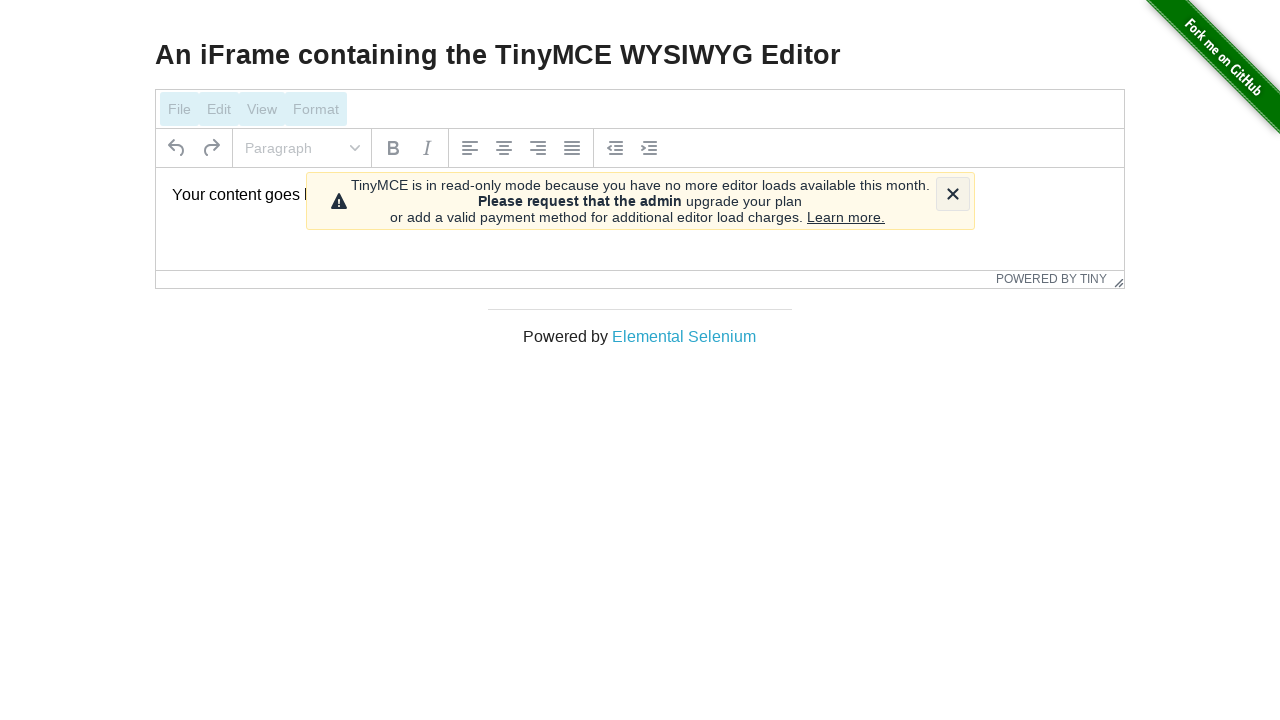

Retrieved h3 text from main page content
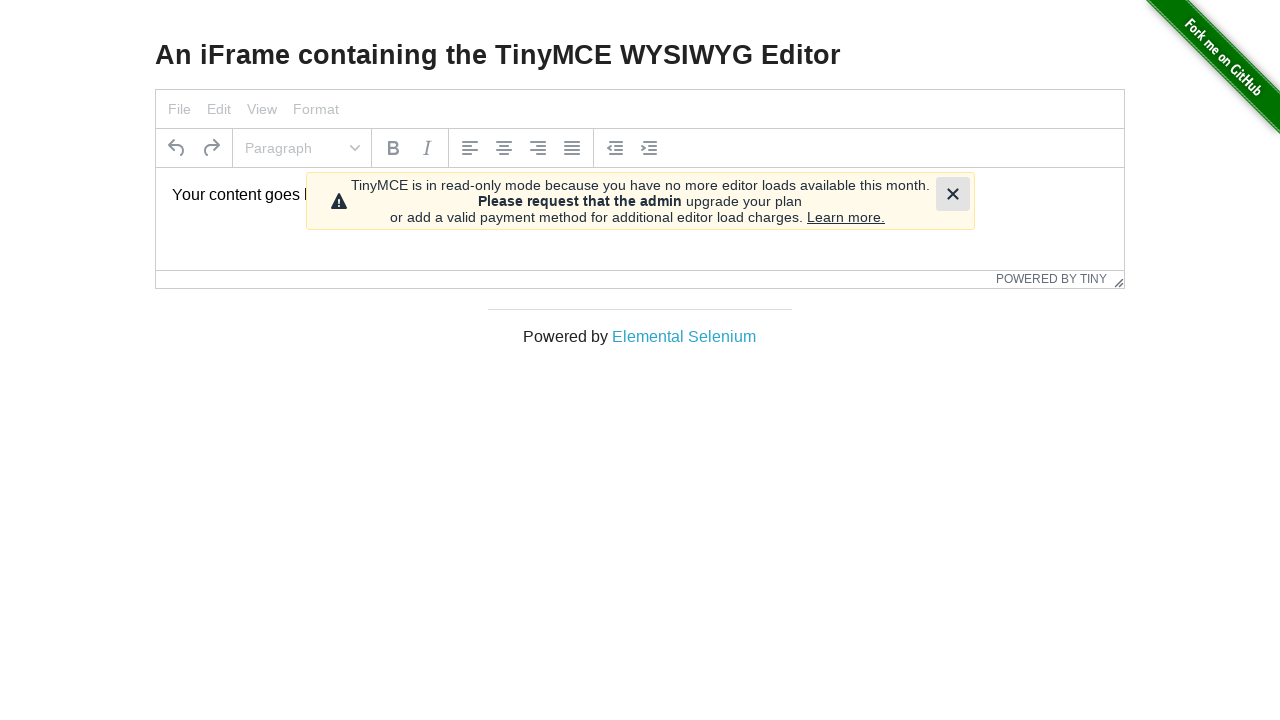

Verified page header text matches expected value
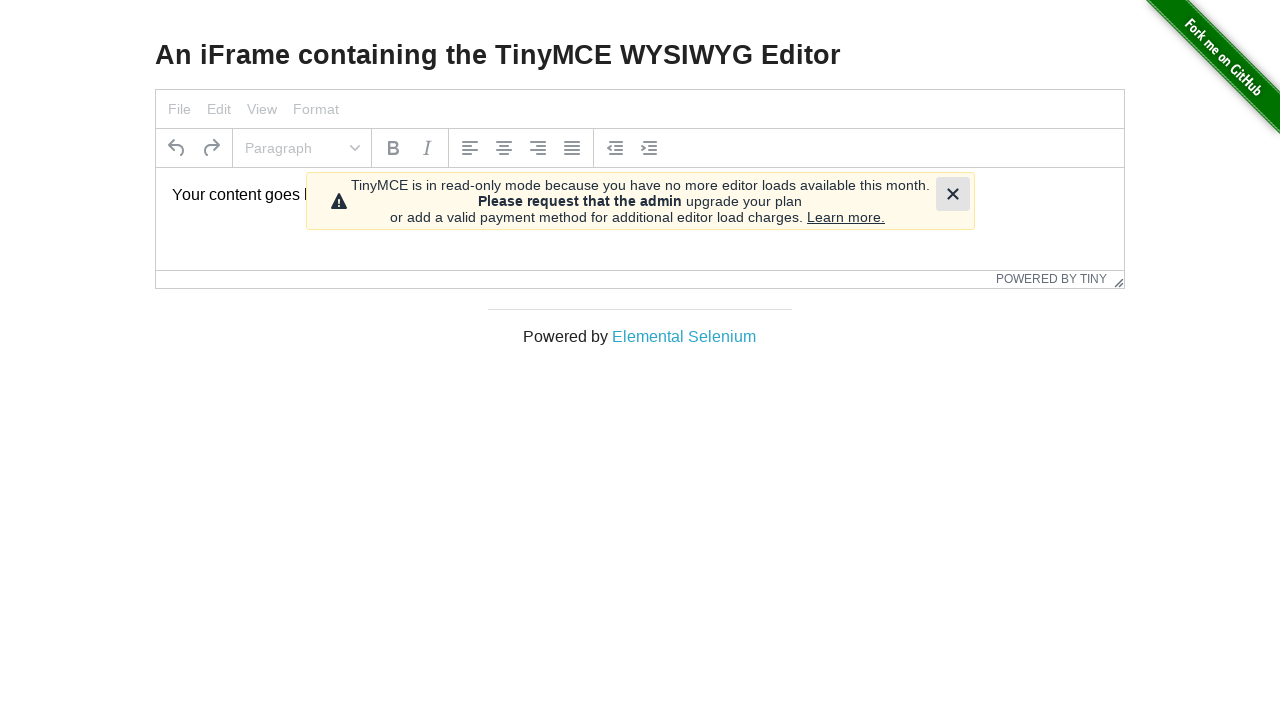

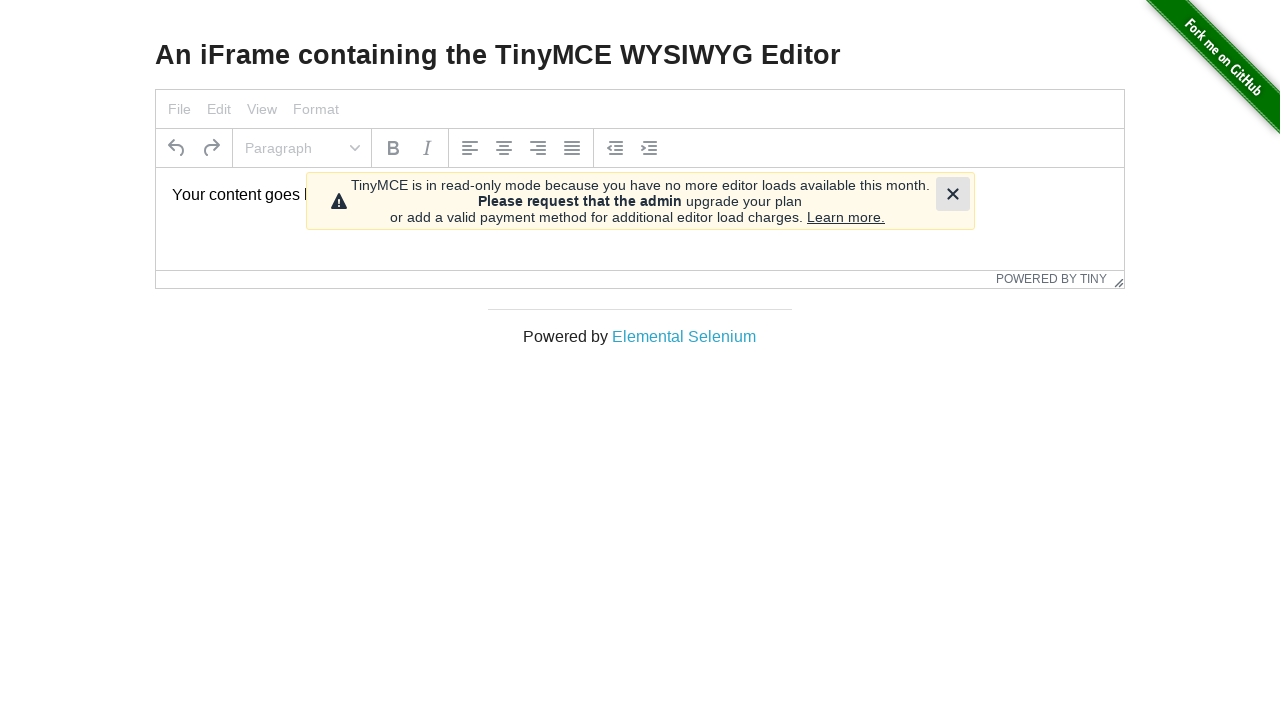